Tests a page with a delayed button by clicking a verify button and checking for a successful message

Starting URL: http://suninjuly.github.io/wait1.html

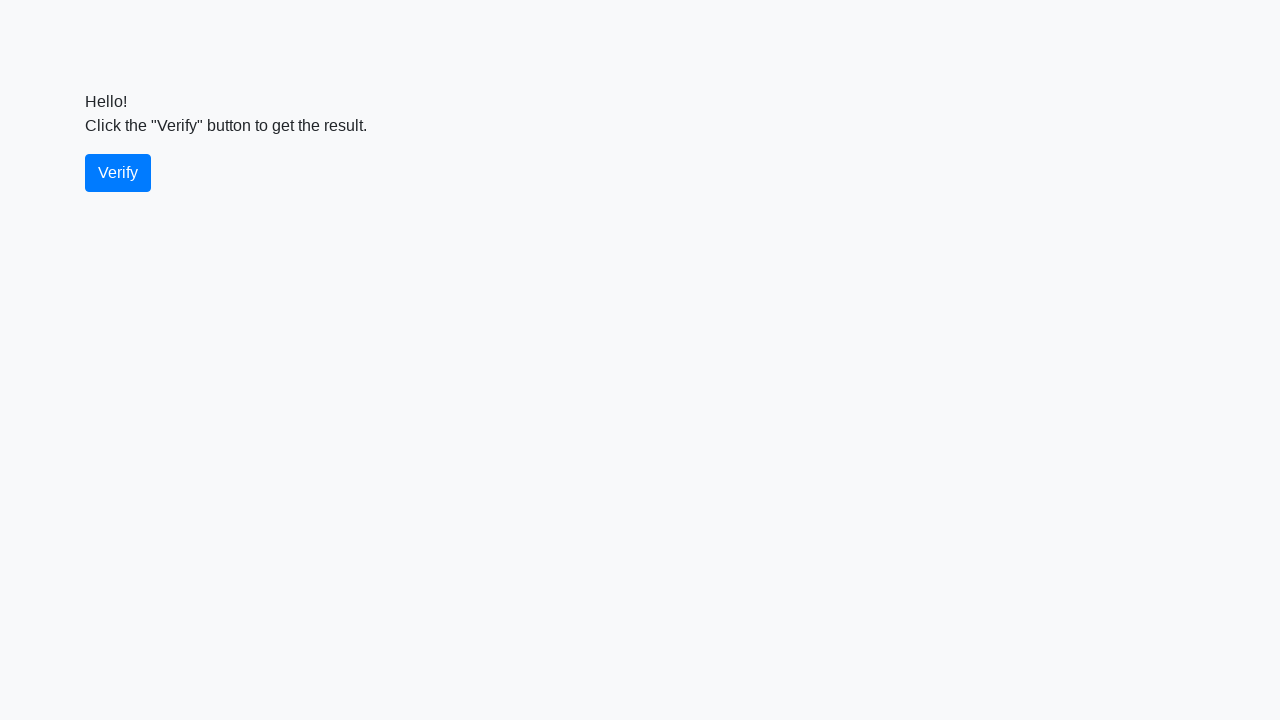

Waited for verify button to load
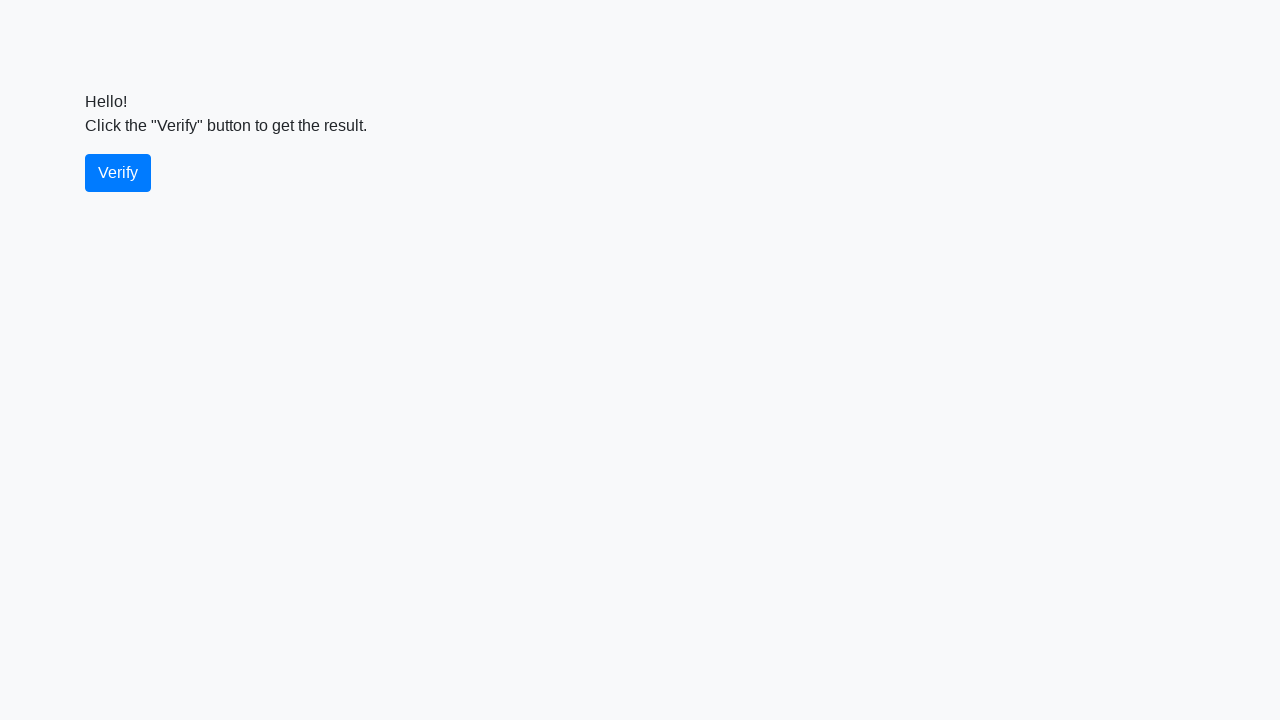

Clicked the verify button at (118, 173) on #verify
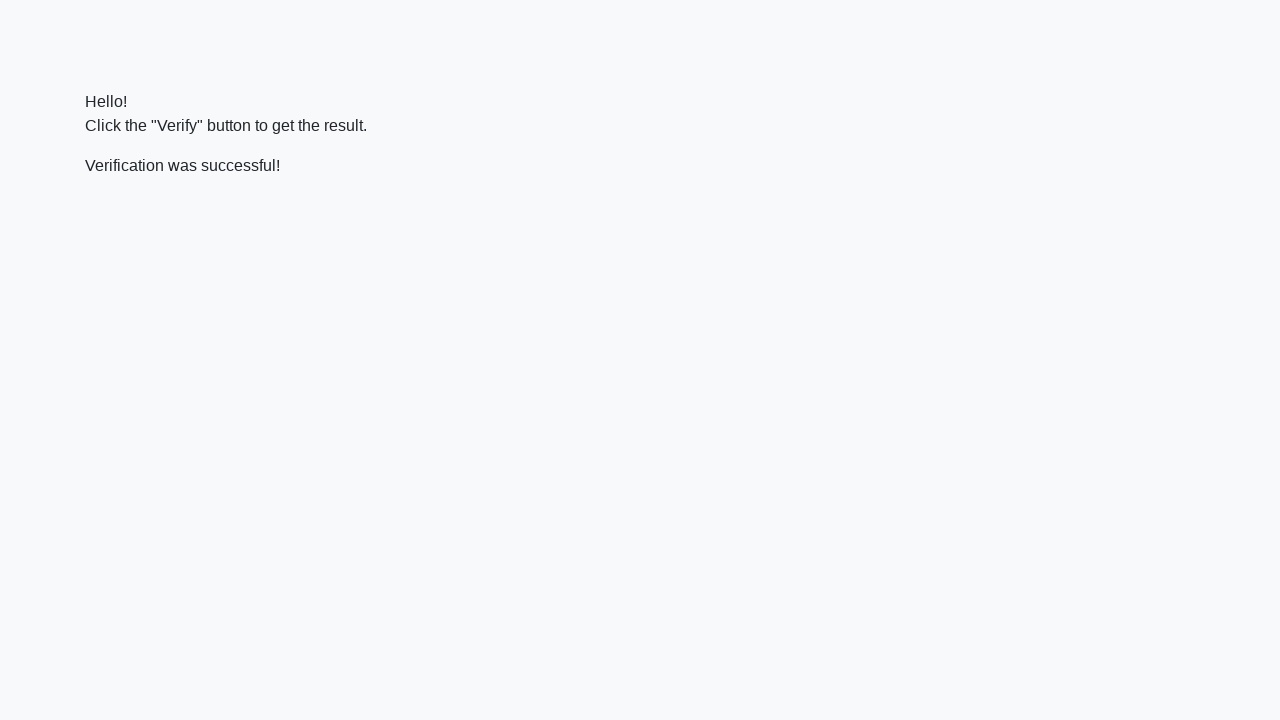

Waited for success message to appear
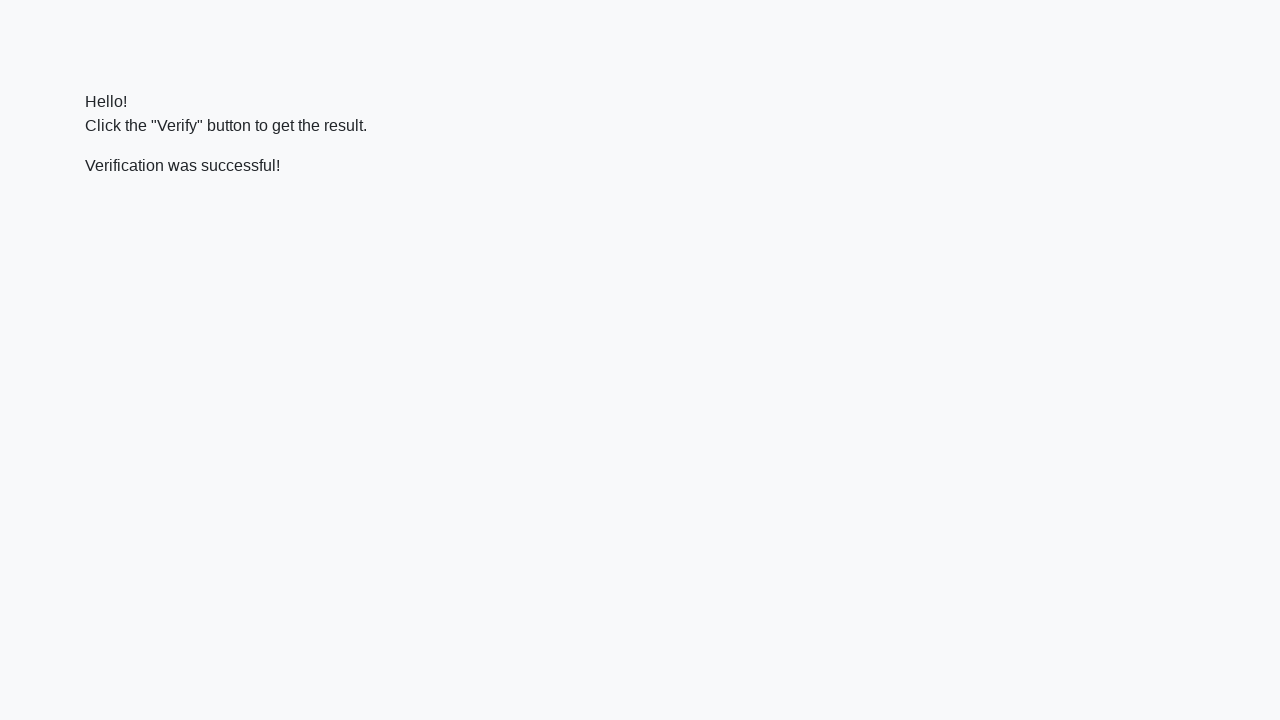

Located the success message element
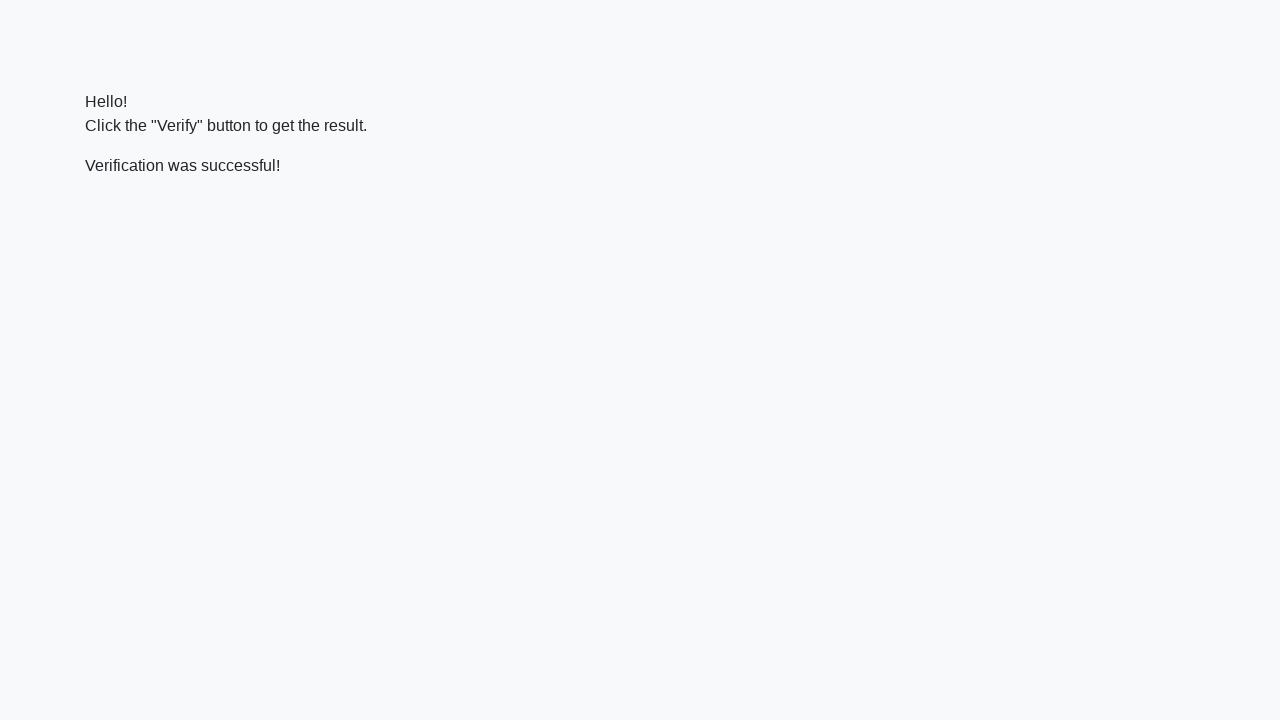

Verified that 'successful' text is present in the message
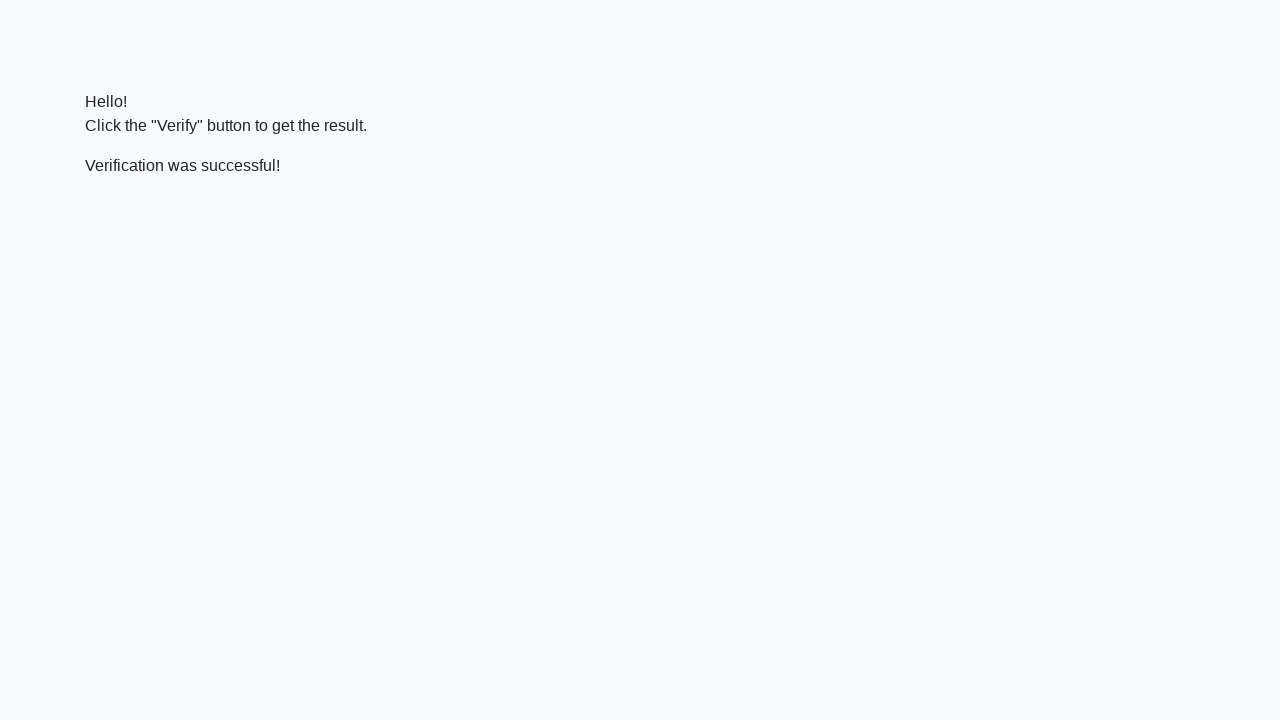

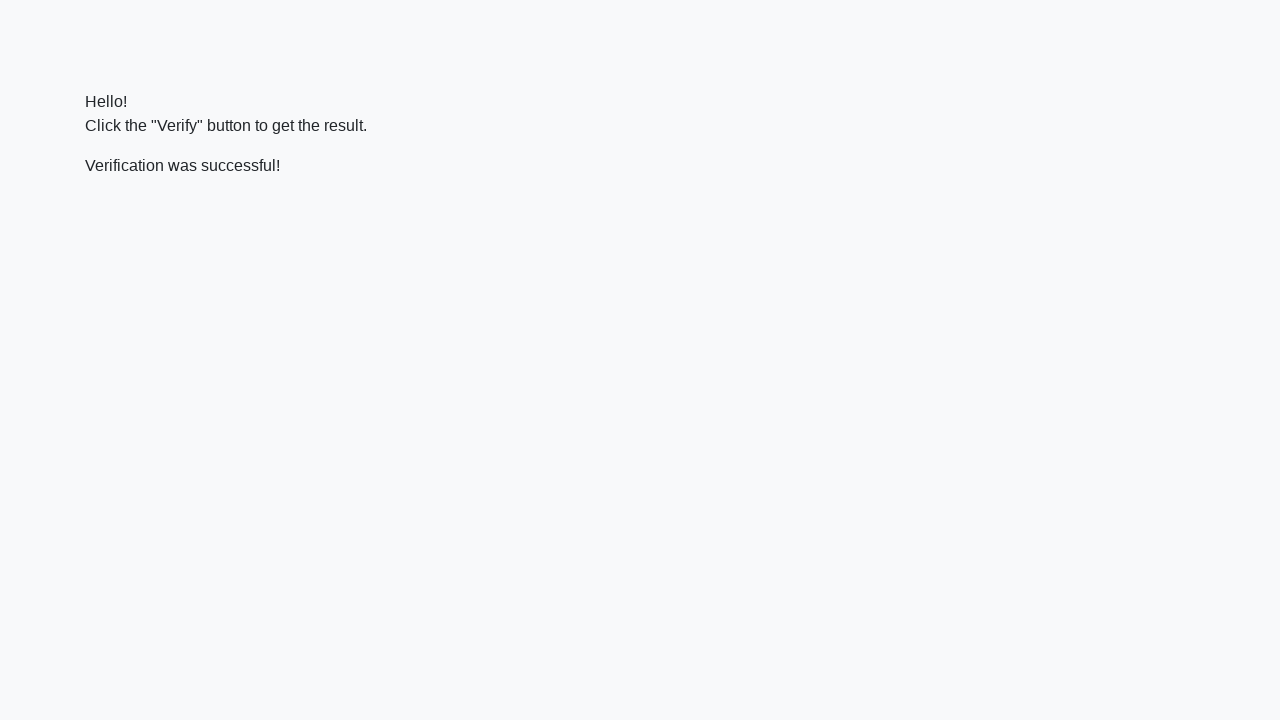